Tests adding a task to a todo list by clicking the input field, entering a task name, and clicking the add button, then verifying the task appears in the list

Starting URL: https://anjukshrestha.github.io/

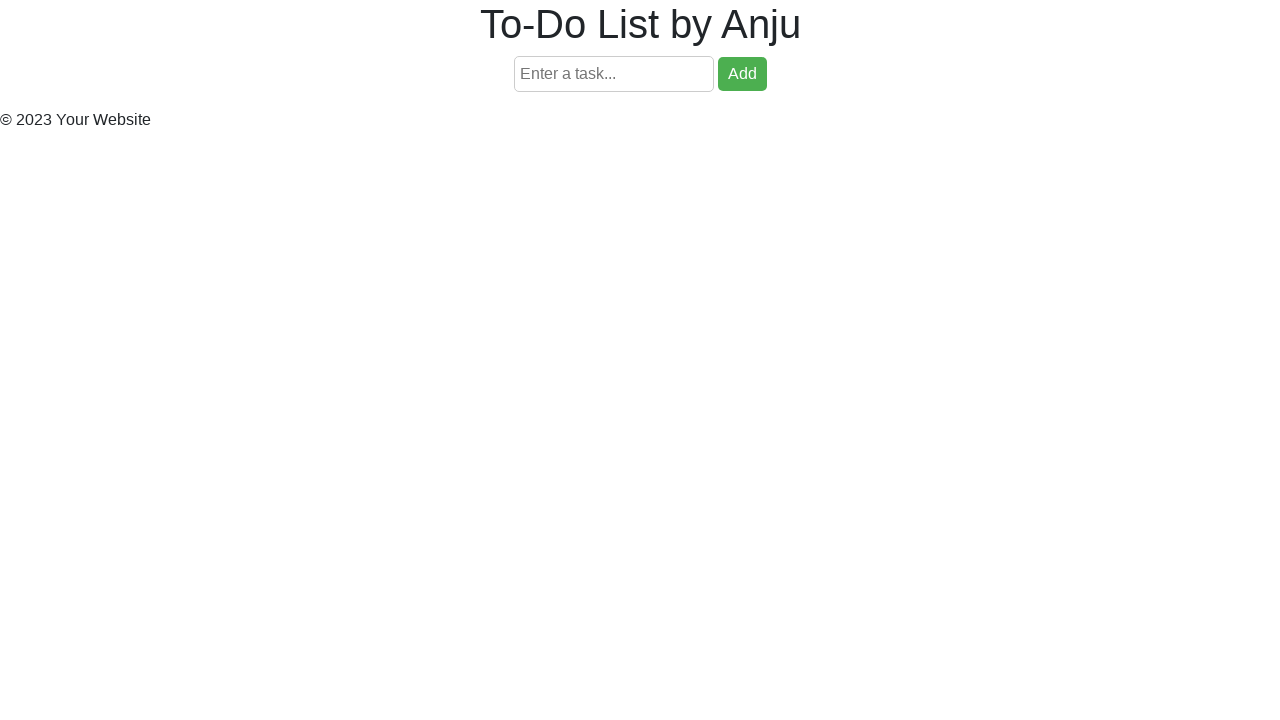

Clicked on the task input field at (614, 74) on #taskInput
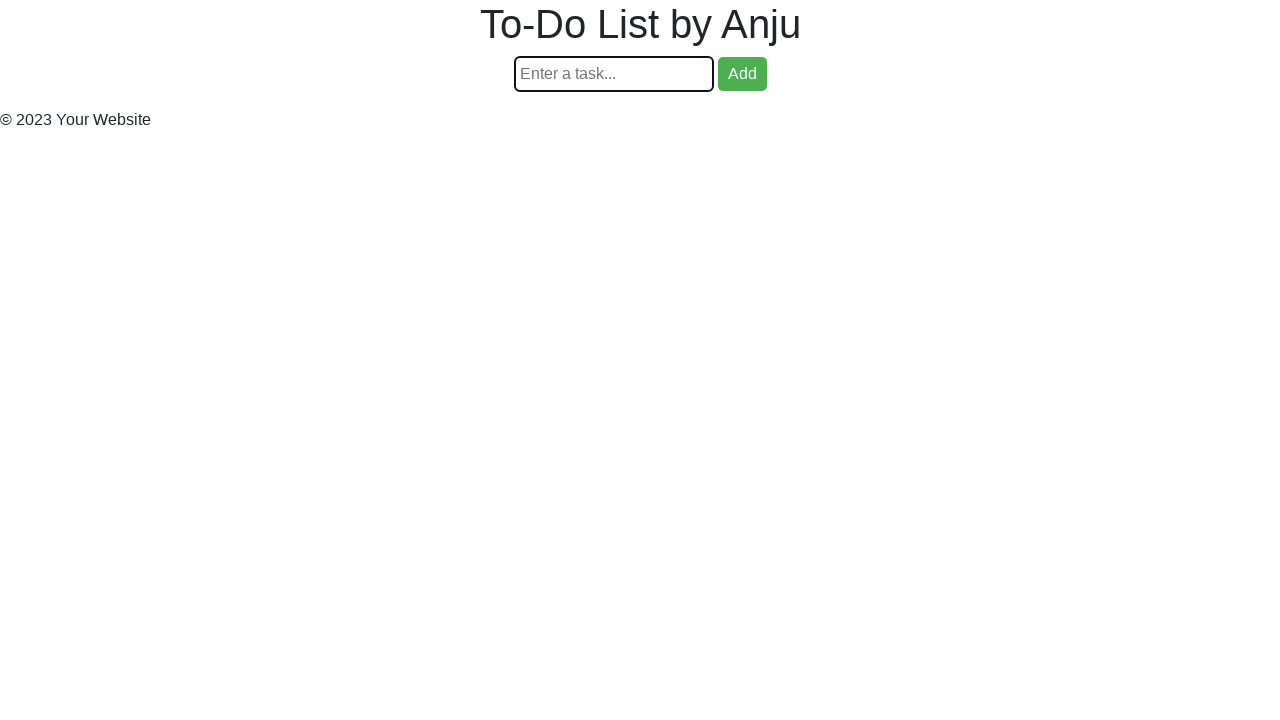

Entered 'test' as the task name on #taskInput
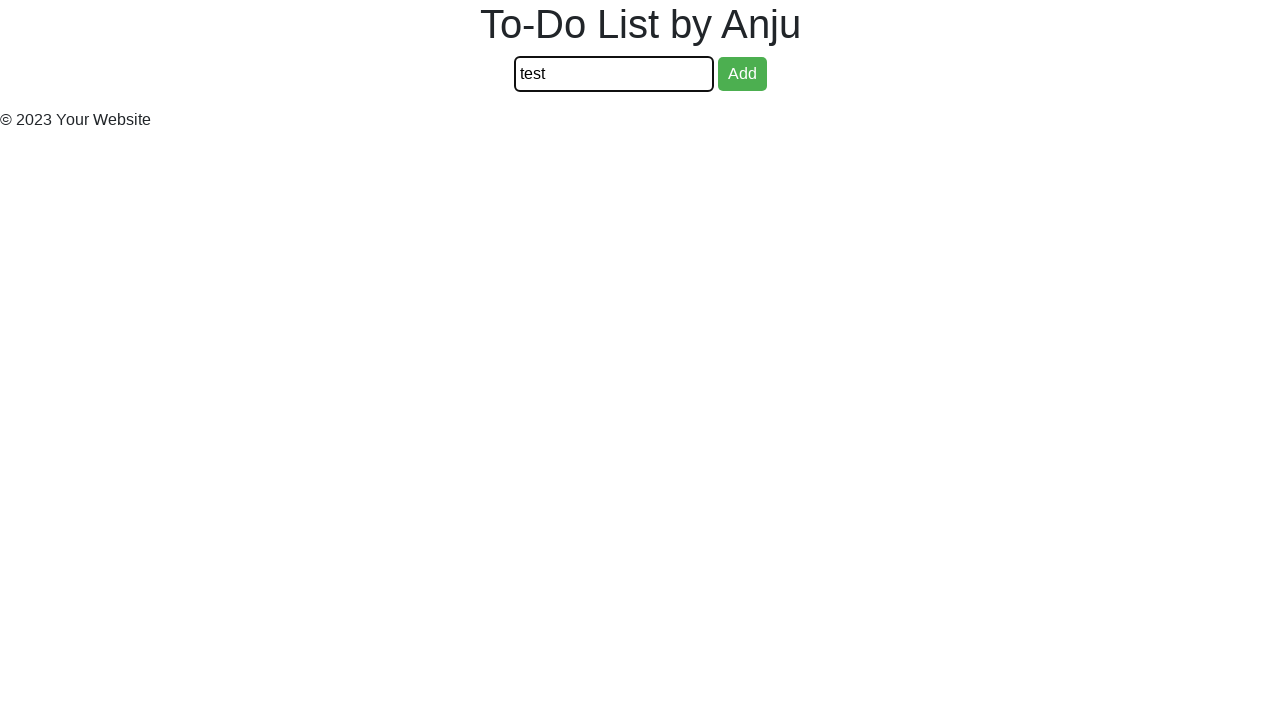

Clicked the add button to create the task at (742, 74) on #addButton
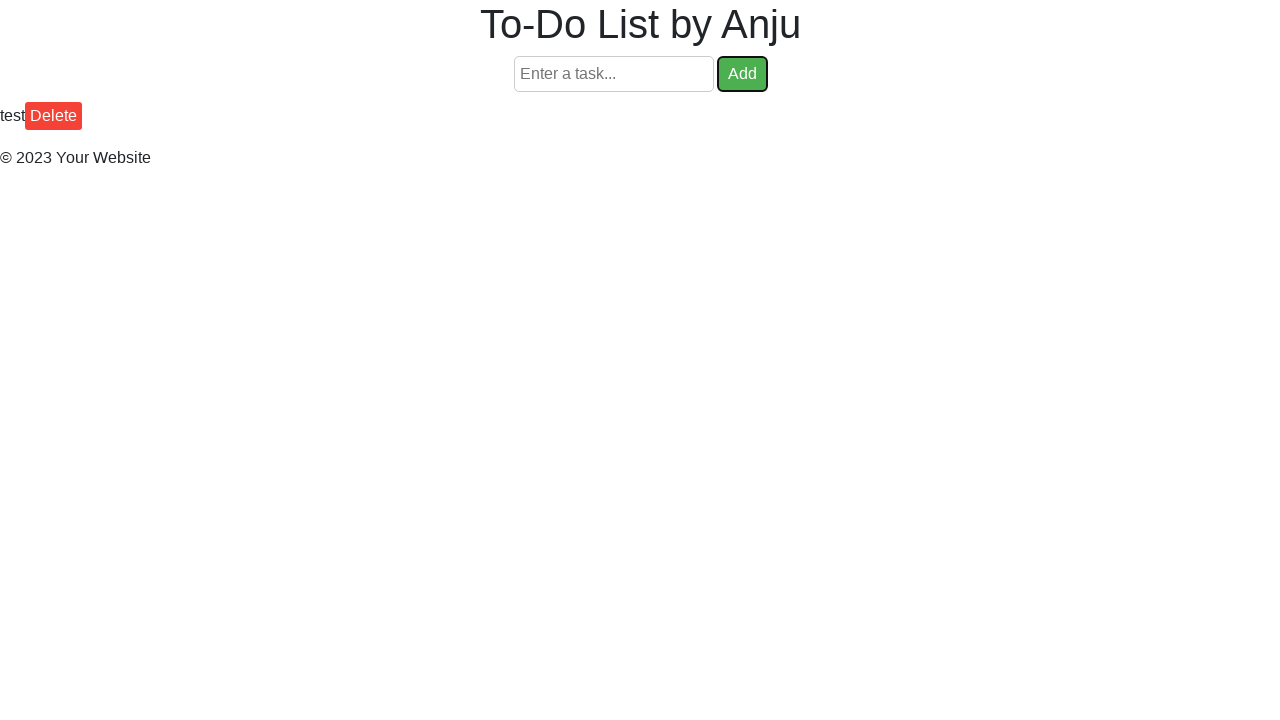

Task appeared in the todo list
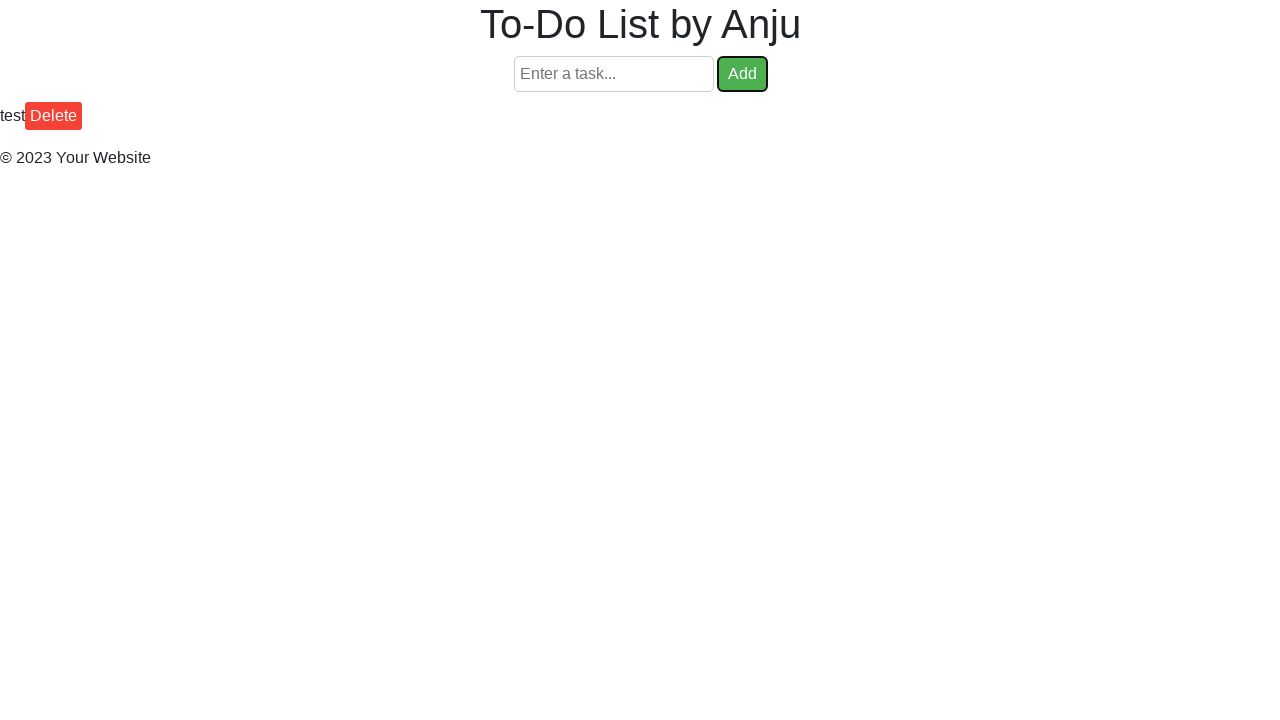

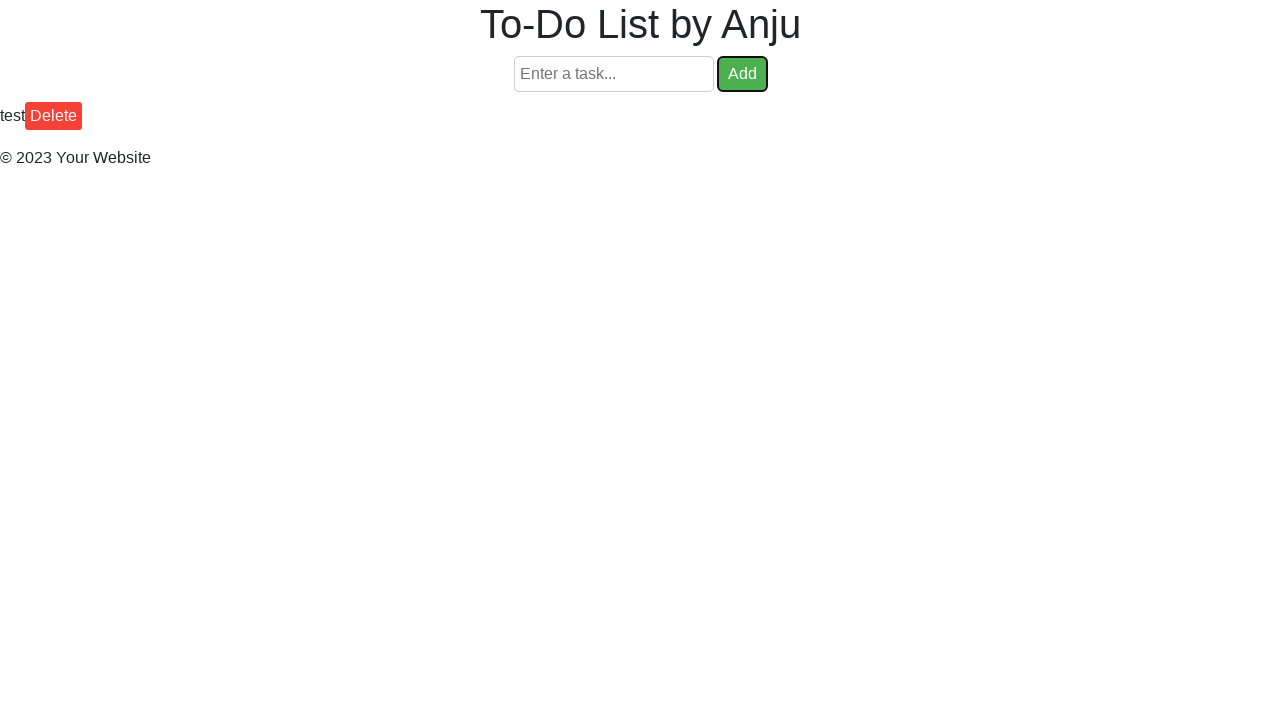